Tests keyboard input functionality by clicking on a name field, typing a name, and clicking a button on a form testing page.

Starting URL: https://formy-project.herokuapp.com/keypress

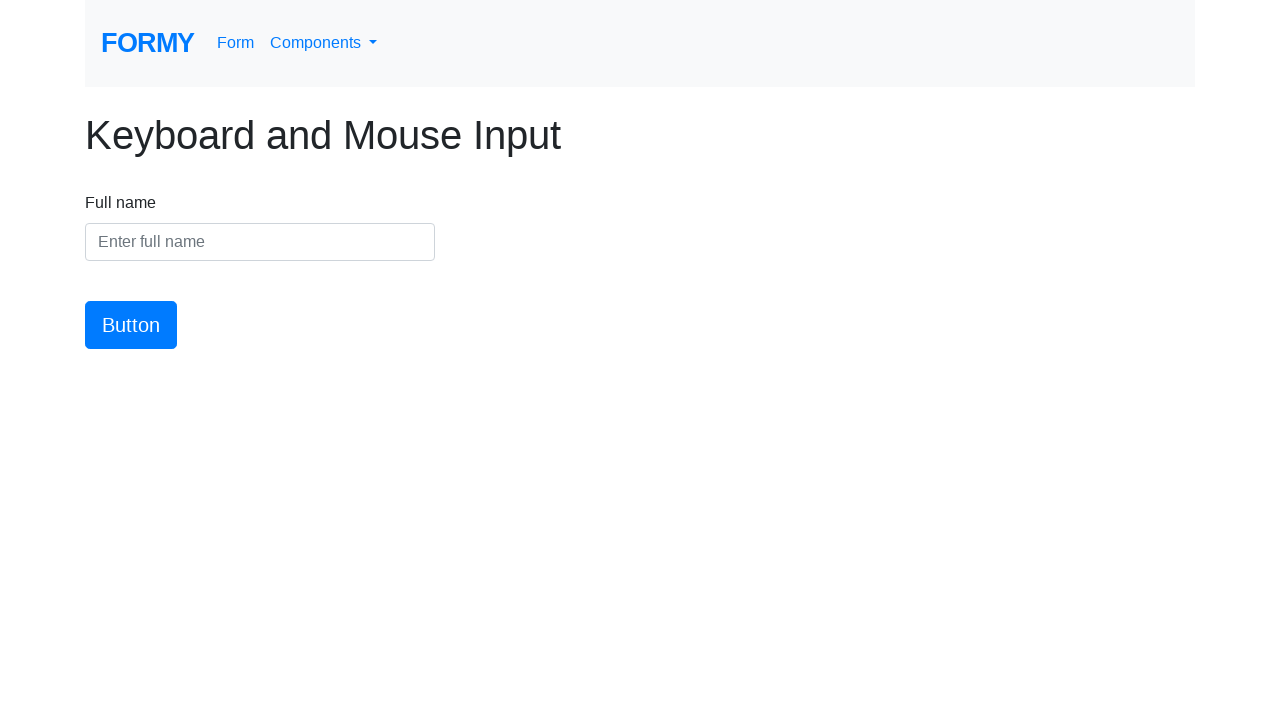

Clicked on the name input field at (260, 242) on #name
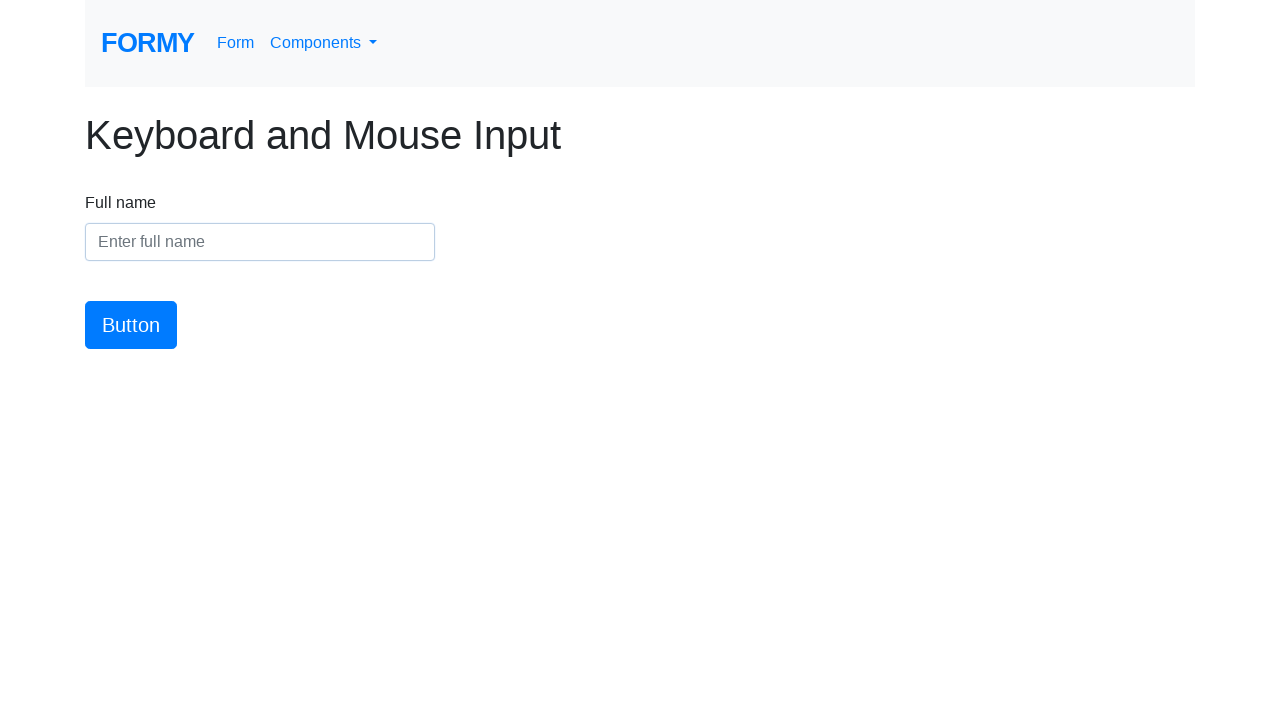

Typed 'Frankie' into the name field on #name
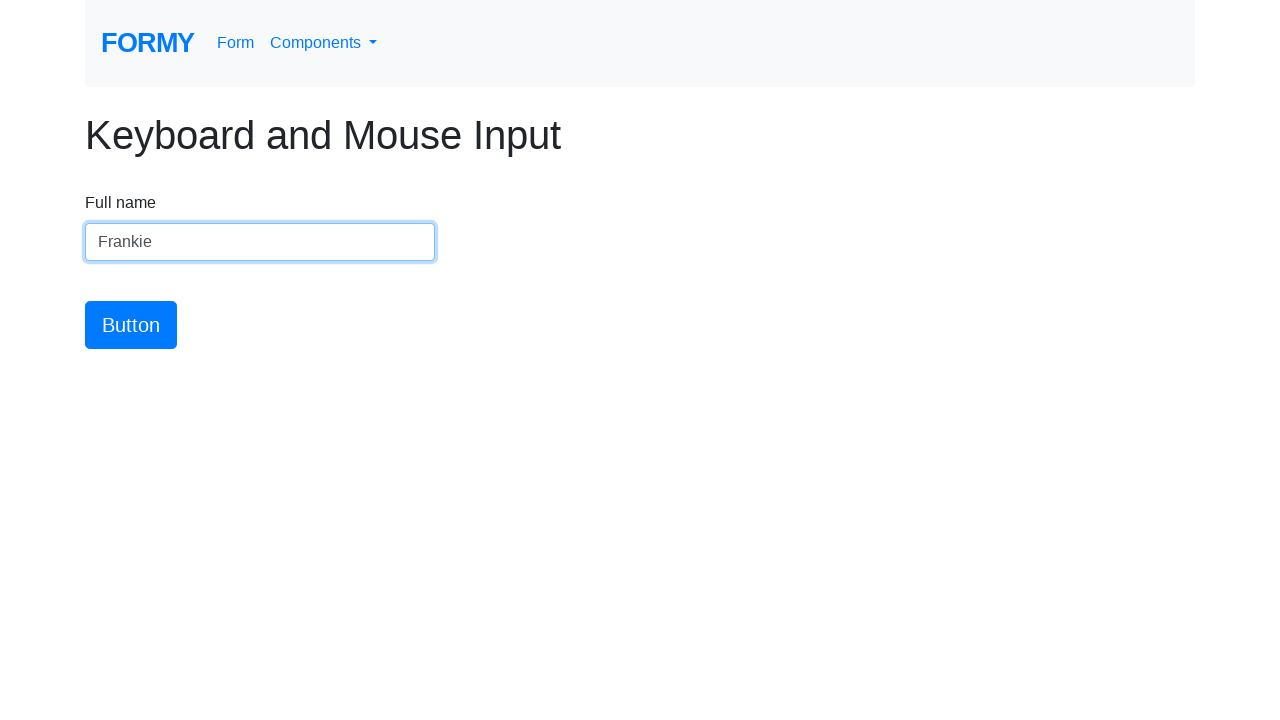

Clicked the submit button at (131, 325) on #button
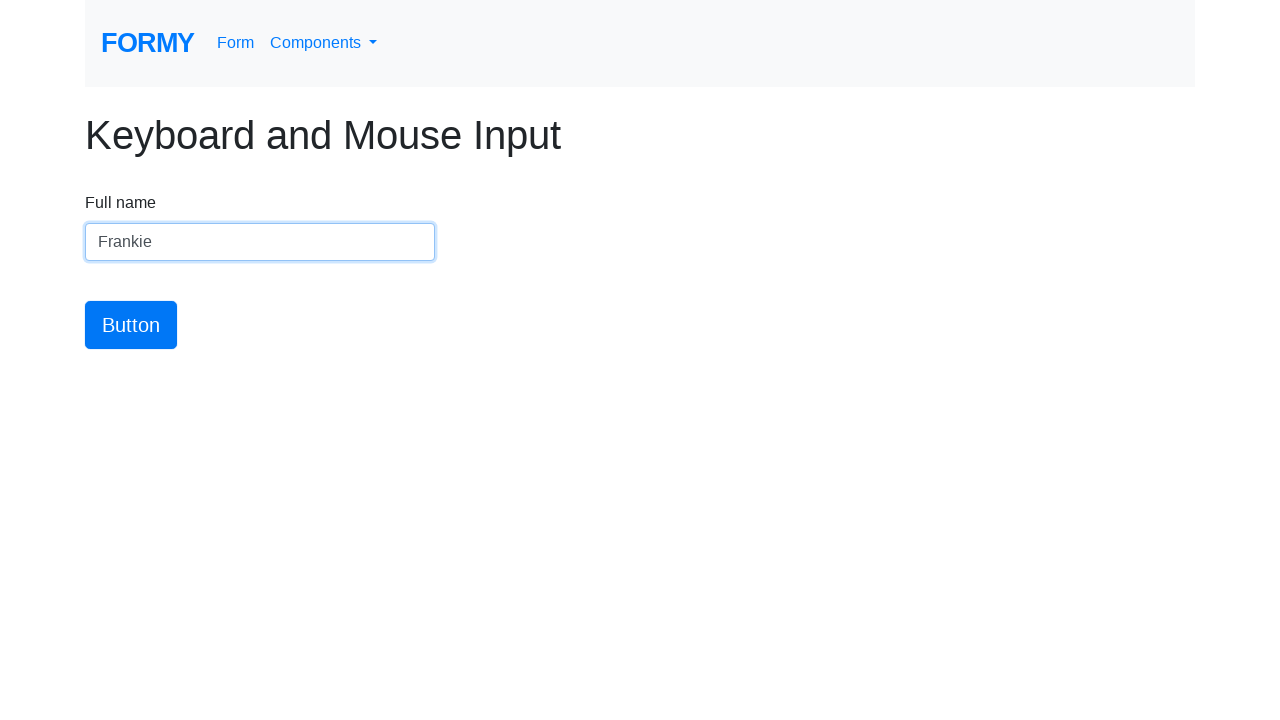

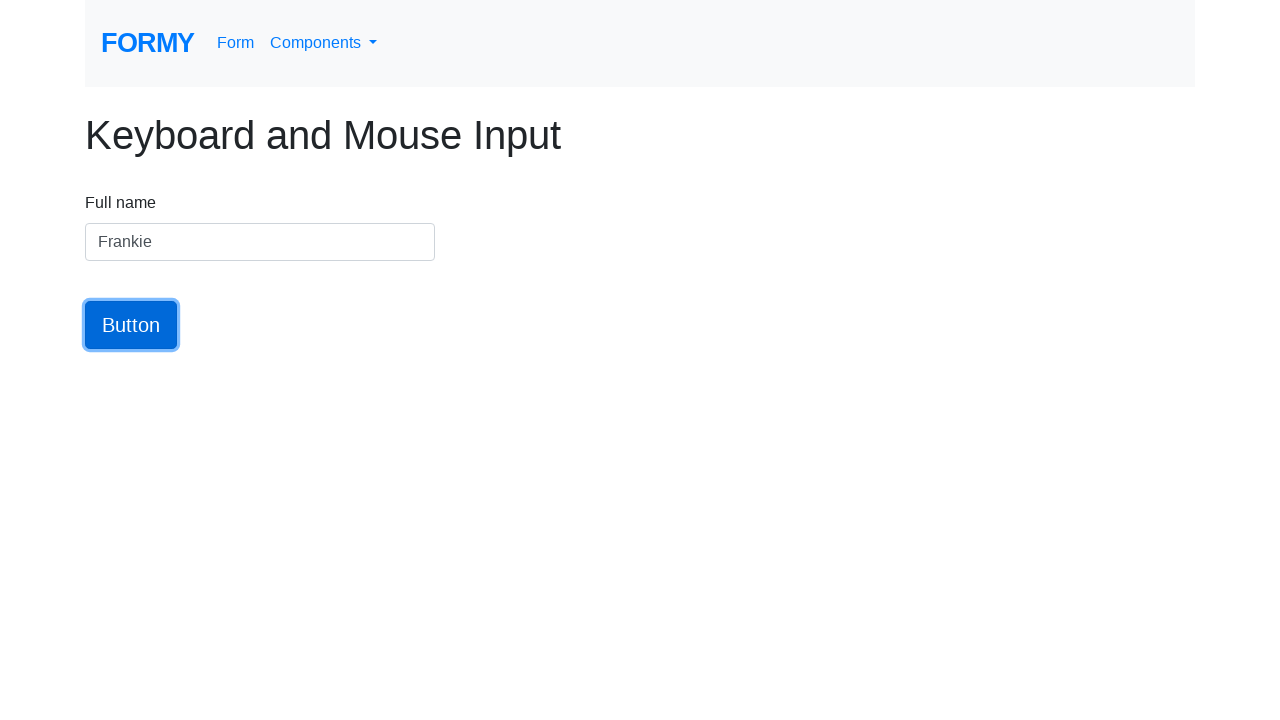